Tests radio button selection functionality by clicking three different radio buttons using different selector strategies (ID, CSS selector, and XPath)

Starting URL: https://formy-project.herokuapp.com/radiobutton

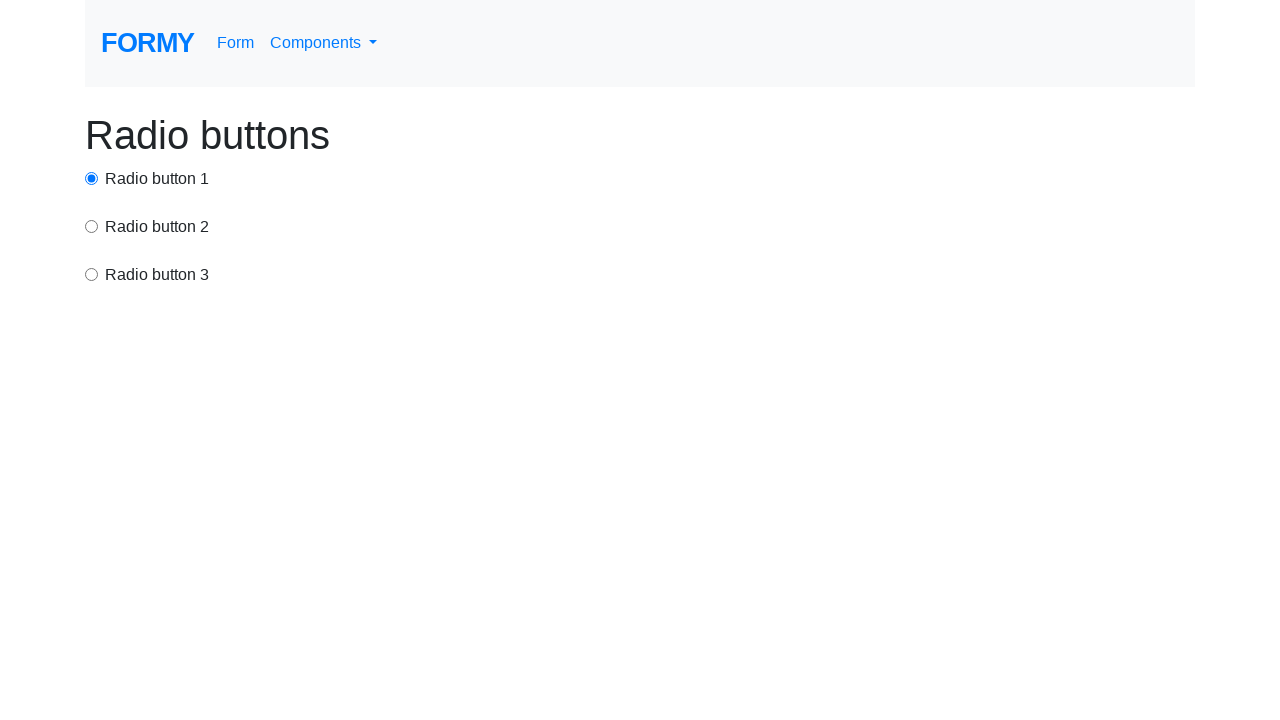

Clicked first radio button using ID selector at (92, 178) on #radio-button-1
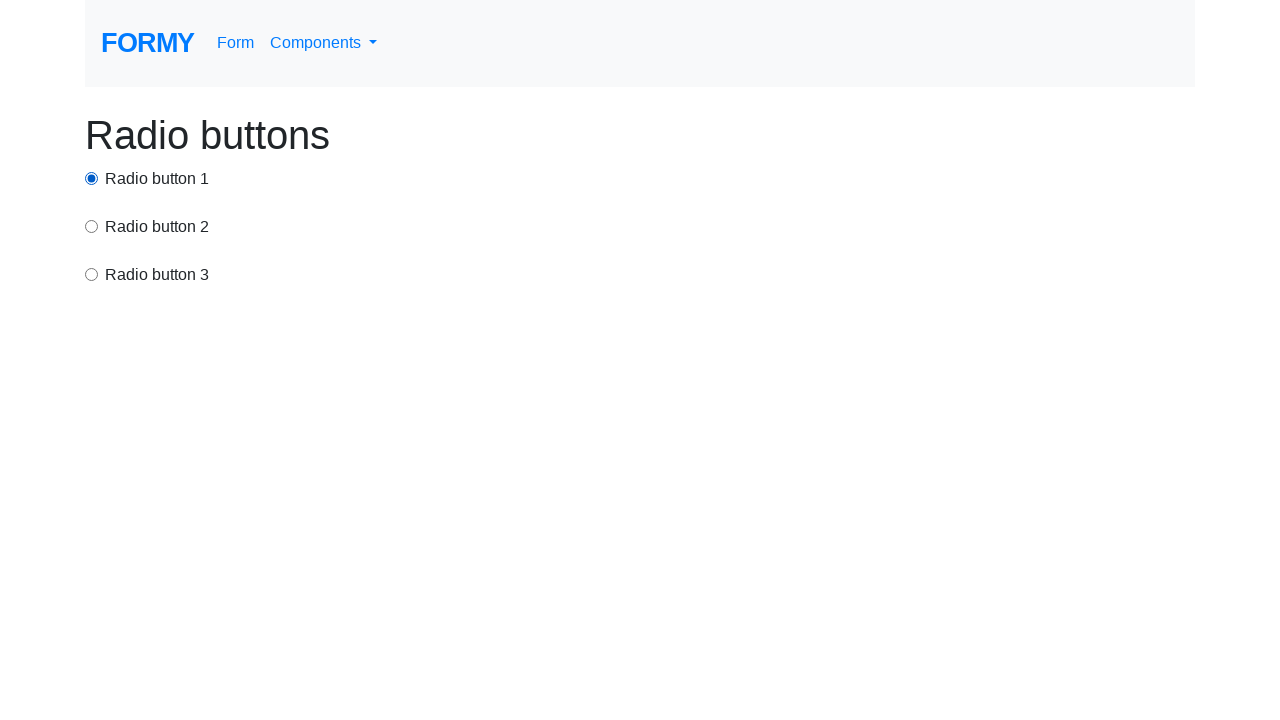

Clicked second radio button using CSS selector at (92, 226) on input[value='option2']
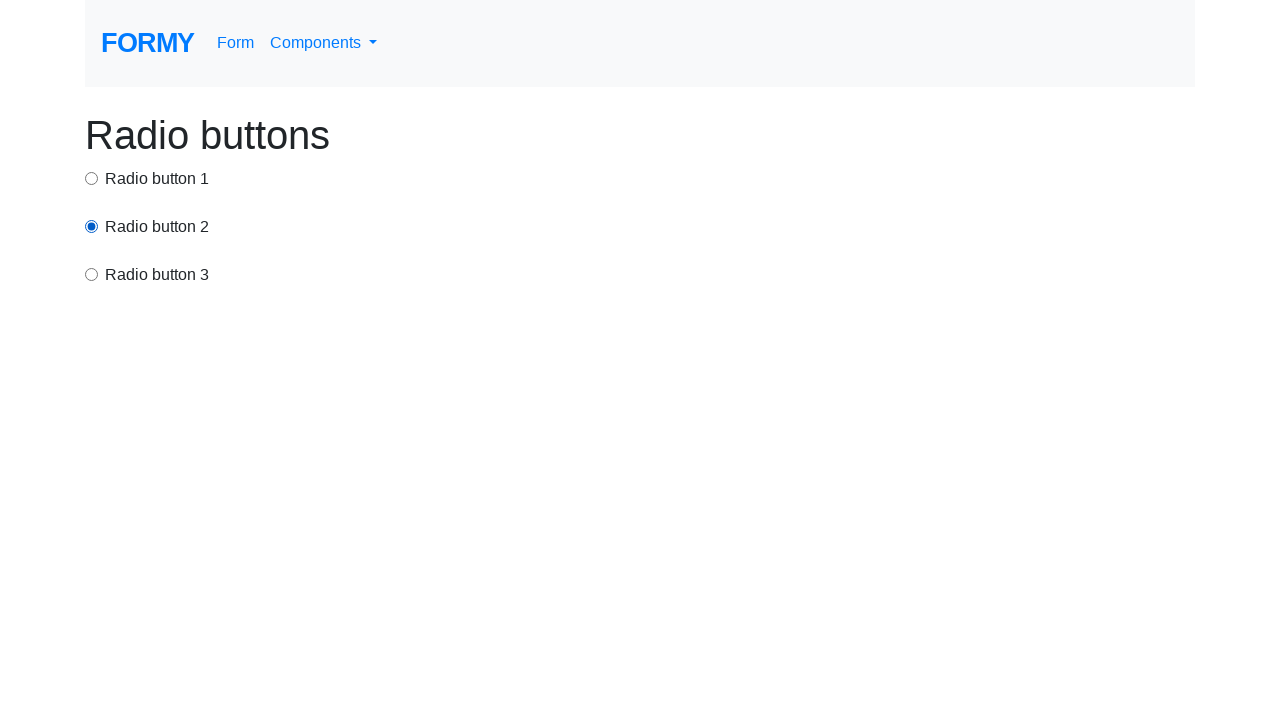

Clicked third radio button using XPath selector at (157, 275) on xpath=/html/body/div/div[3]/label
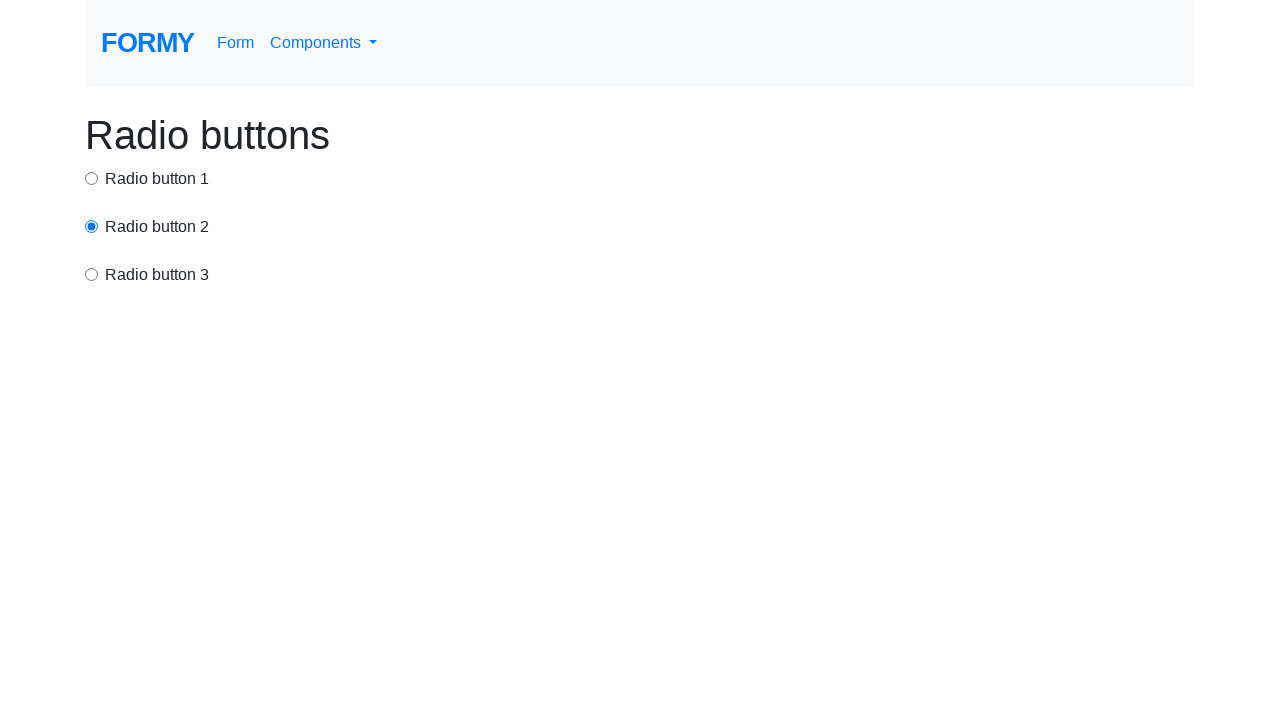

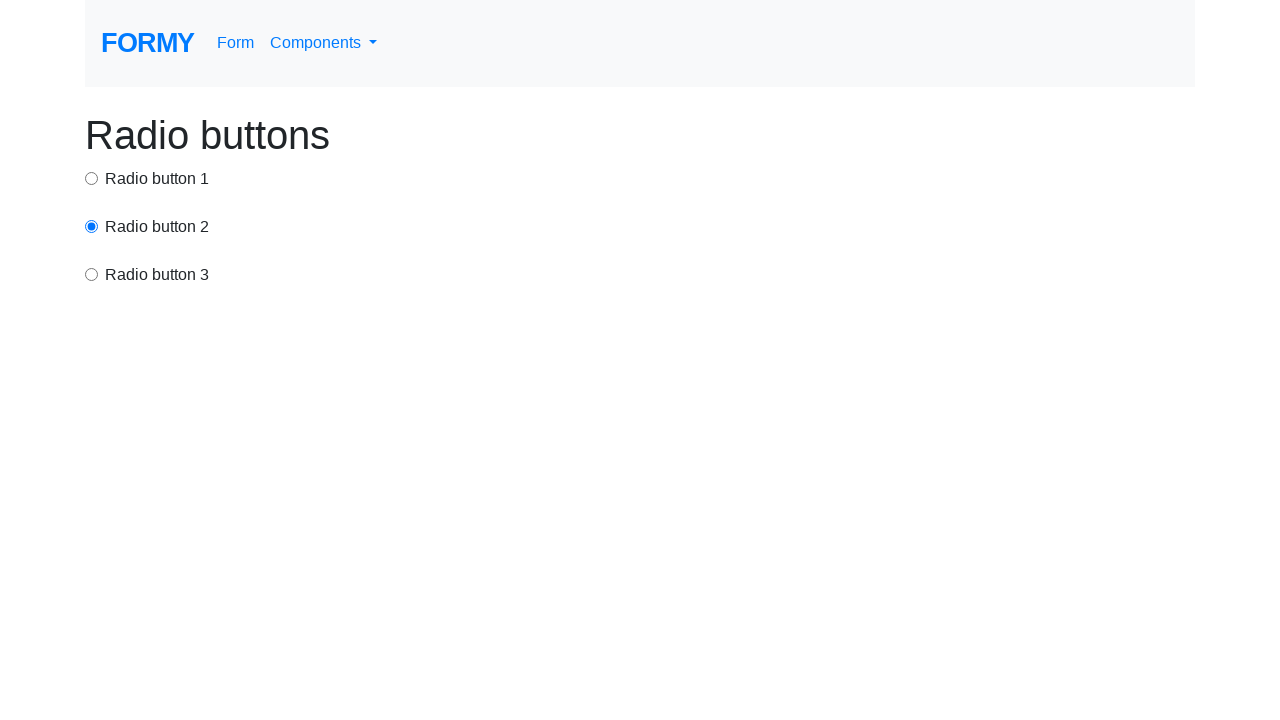